Tests frame handling on a practice page by filling a text field in the main document and switching to an iframe

Starting URL: https://www.hyrtutorials.com/p/frames-practice.html

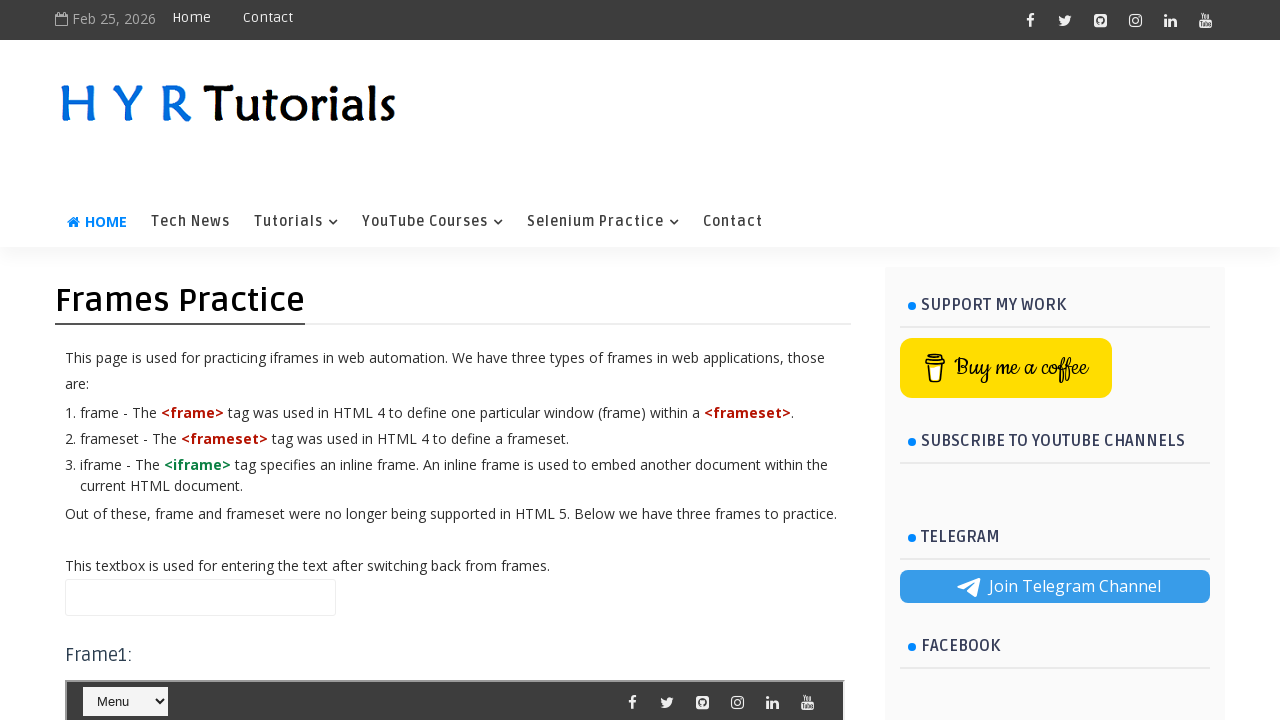

Filled name field in main document with 'Hello Frames' on input#name
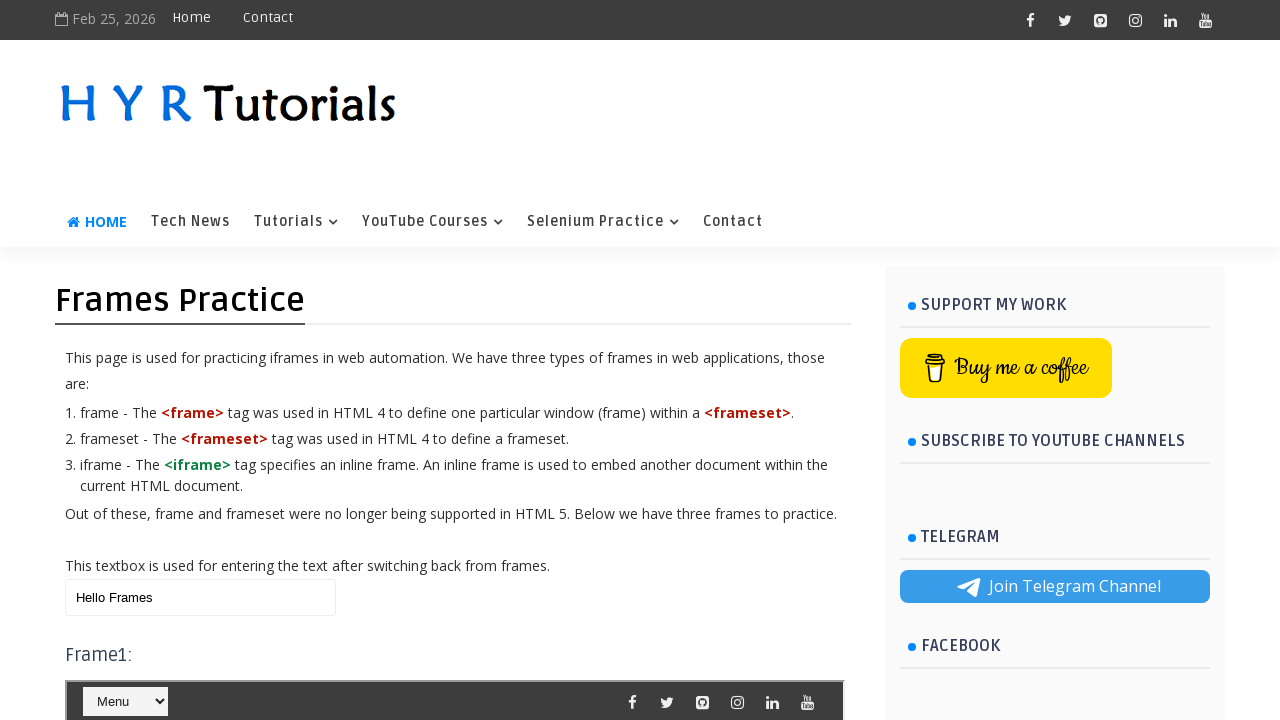

Located iframe with id 'frm1'
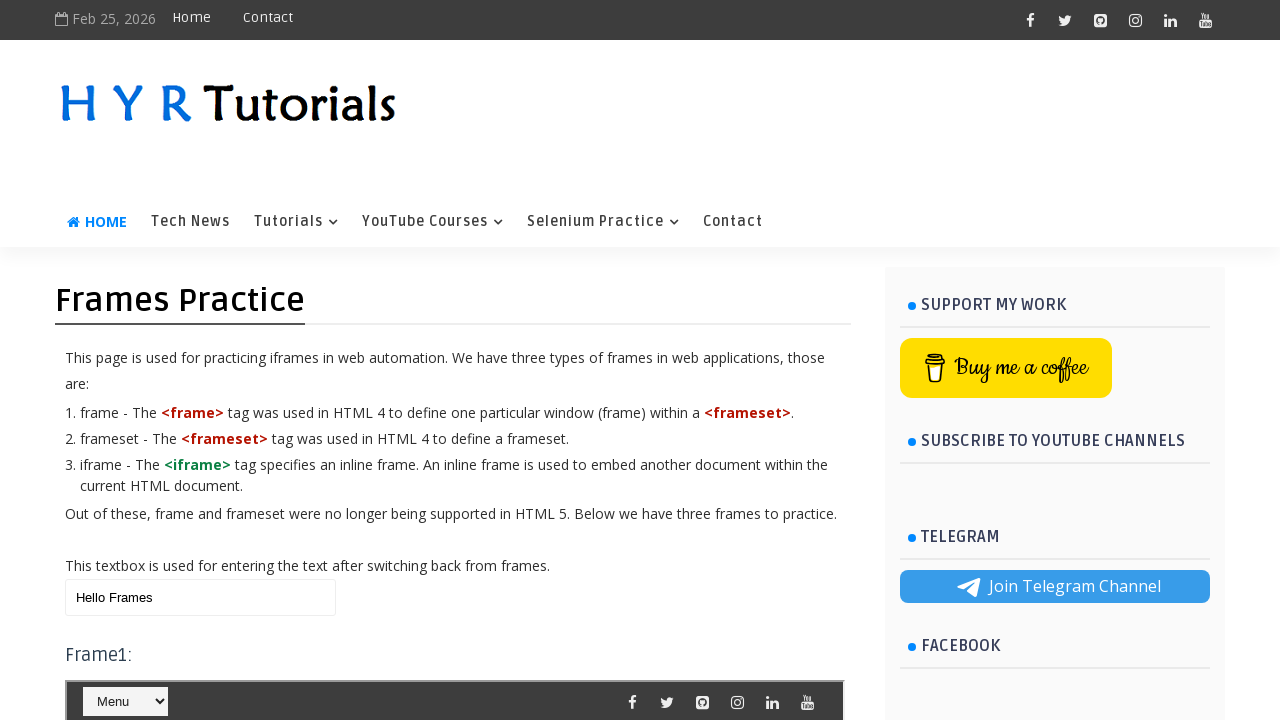

Waited for frame content to load
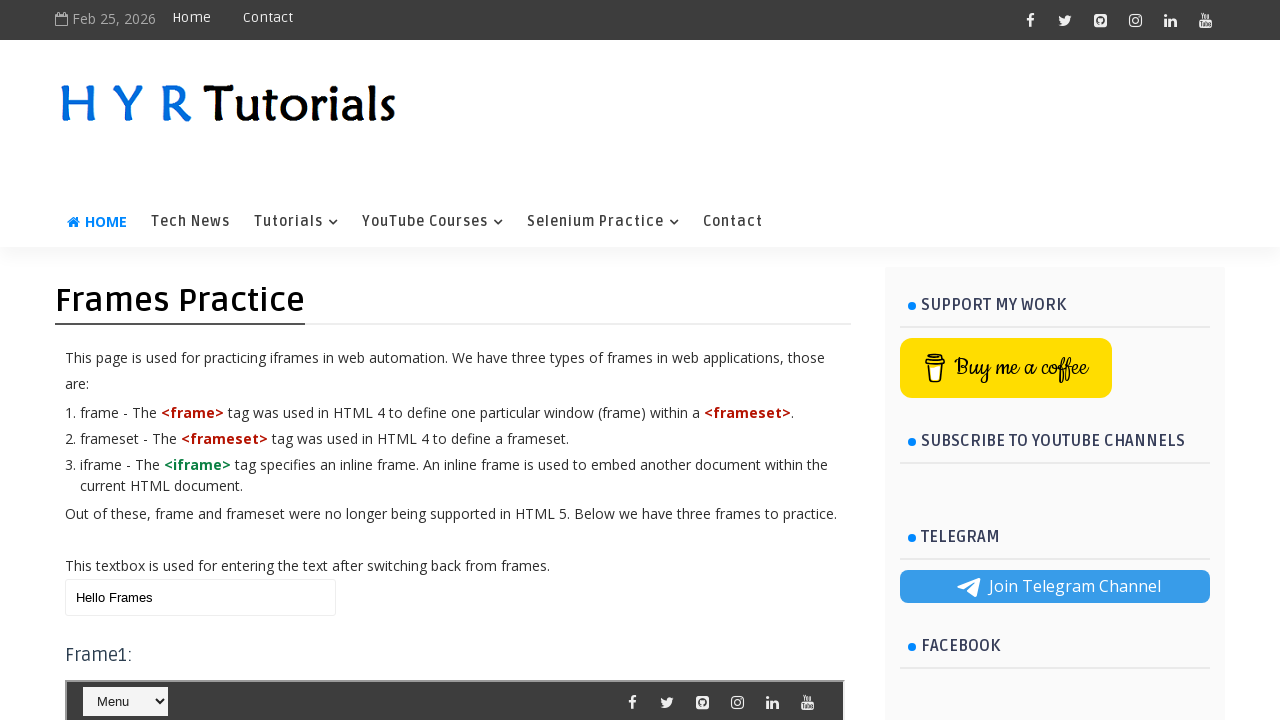

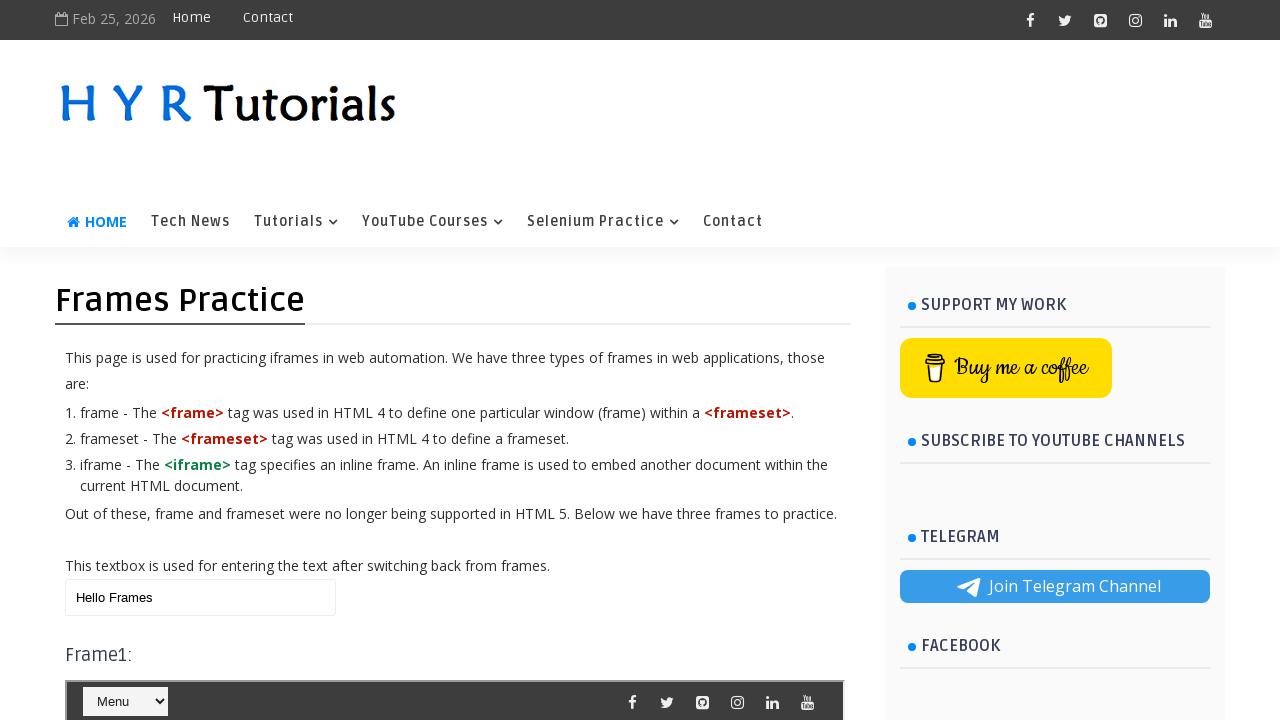